Tests filtering to display only completed items

Starting URL: https://demo.playwright.dev/todomvc

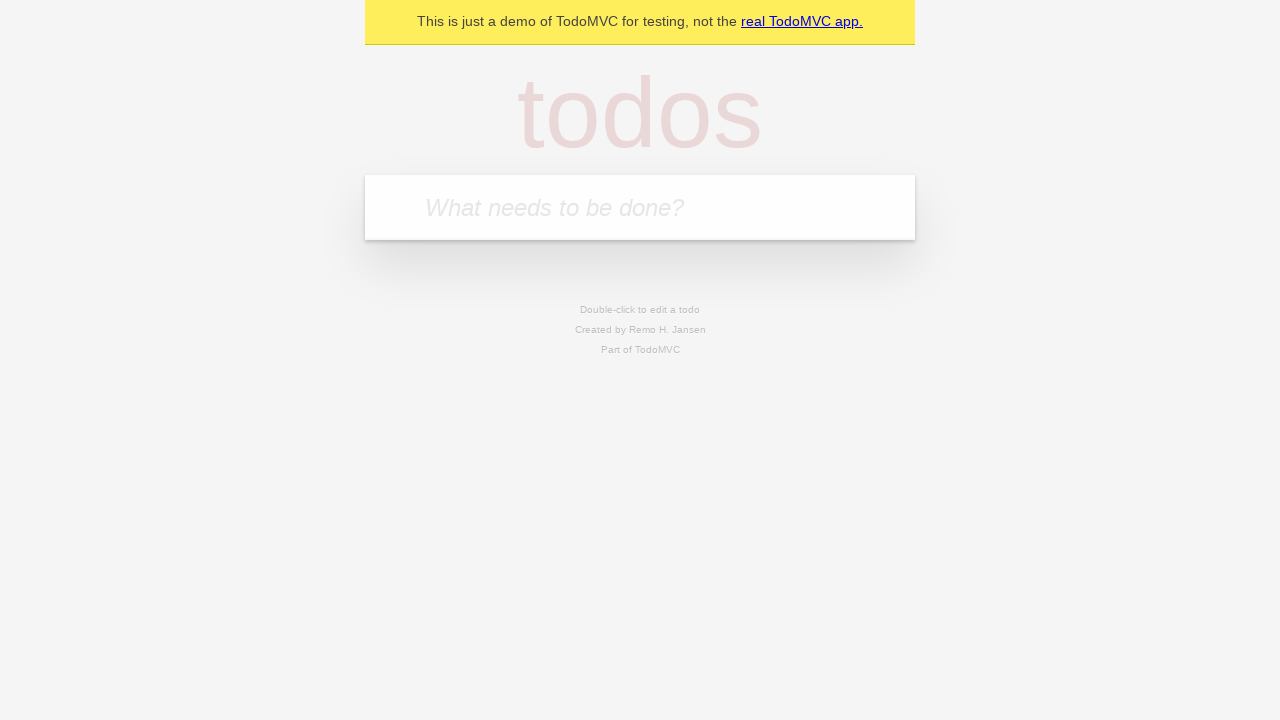

Filled todo input with 'buy some cheese' on internal:attr=[placeholder="What needs to be done?"i]
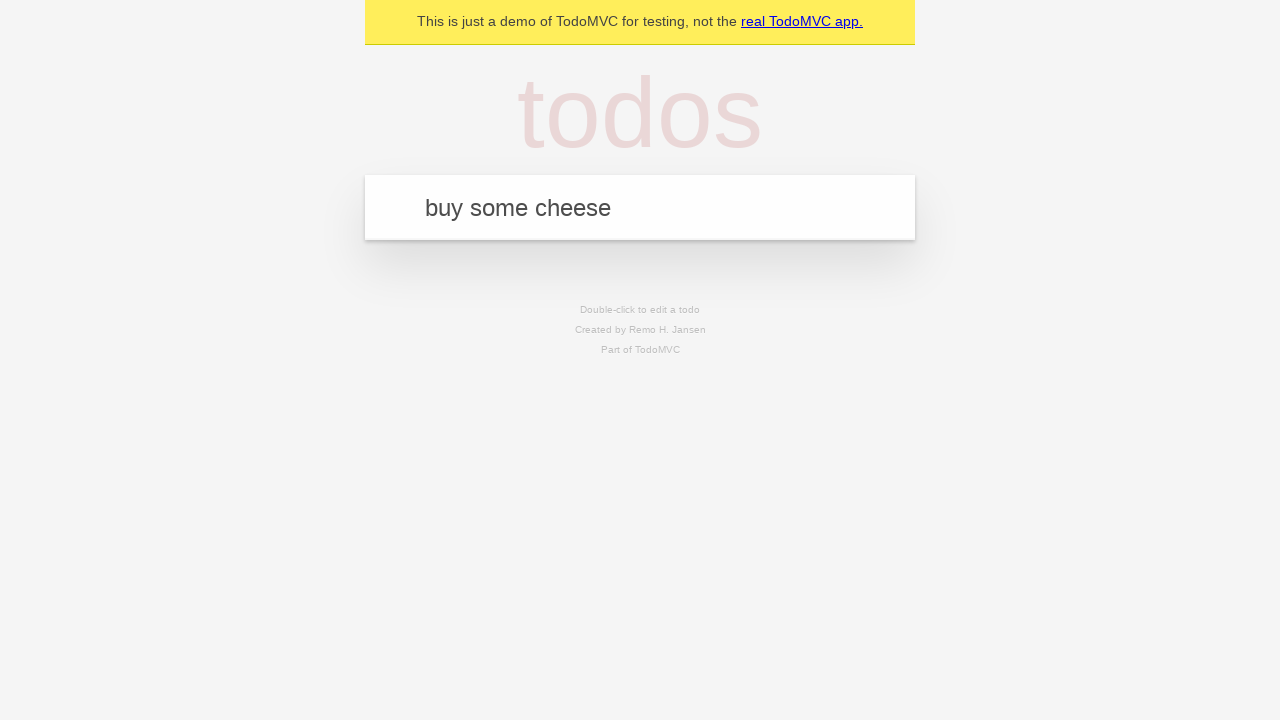

Pressed Enter to add todo 'buy some cheese' on internal:attr=[placeholder="What needs to be done?"i]
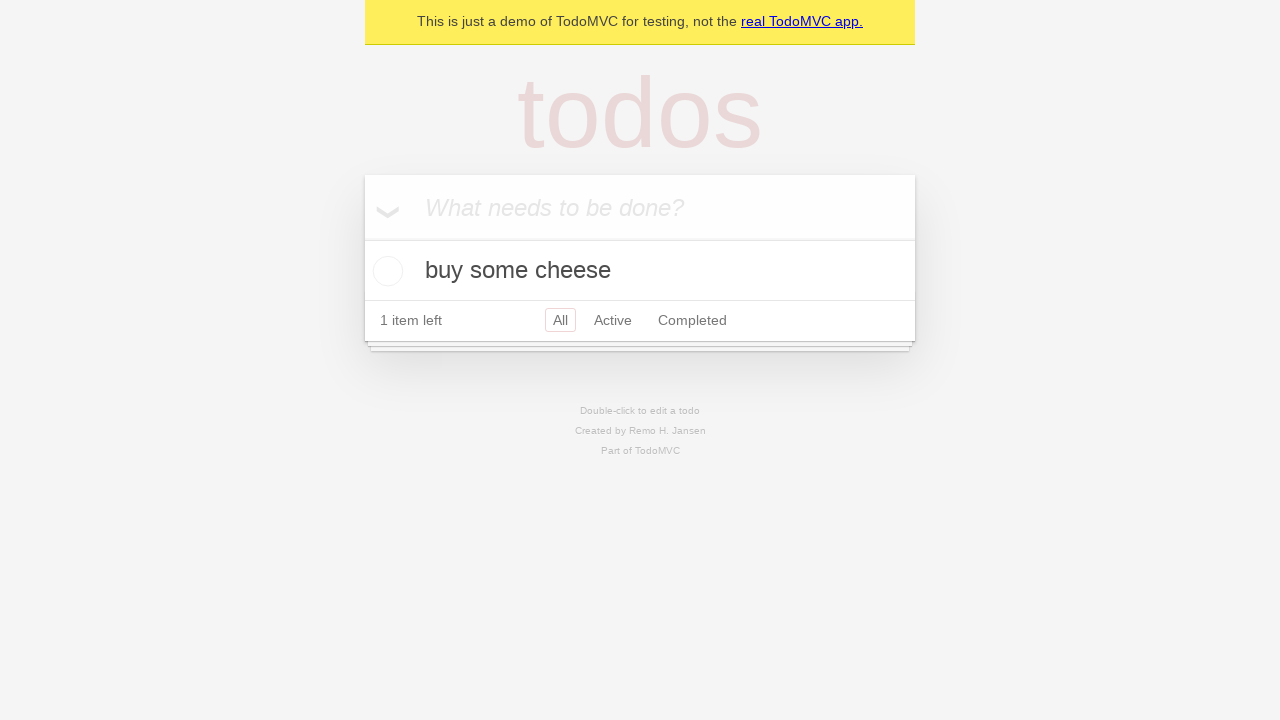

Filled todo input with 'feed the cat' on internal:attr=[placeholder="What needs to be done?"i]
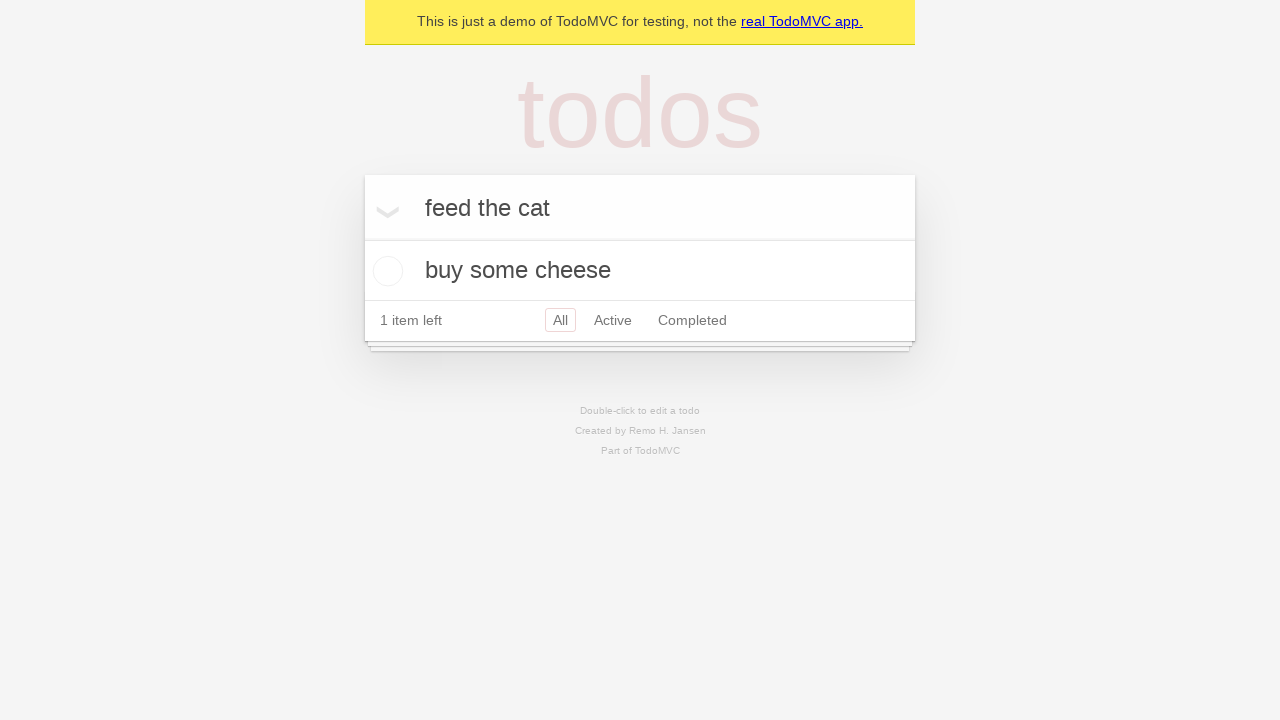

Pressed Enter to add todo 'feed the cat' on internal:attr=[placeholder="What needs to be done?"i]
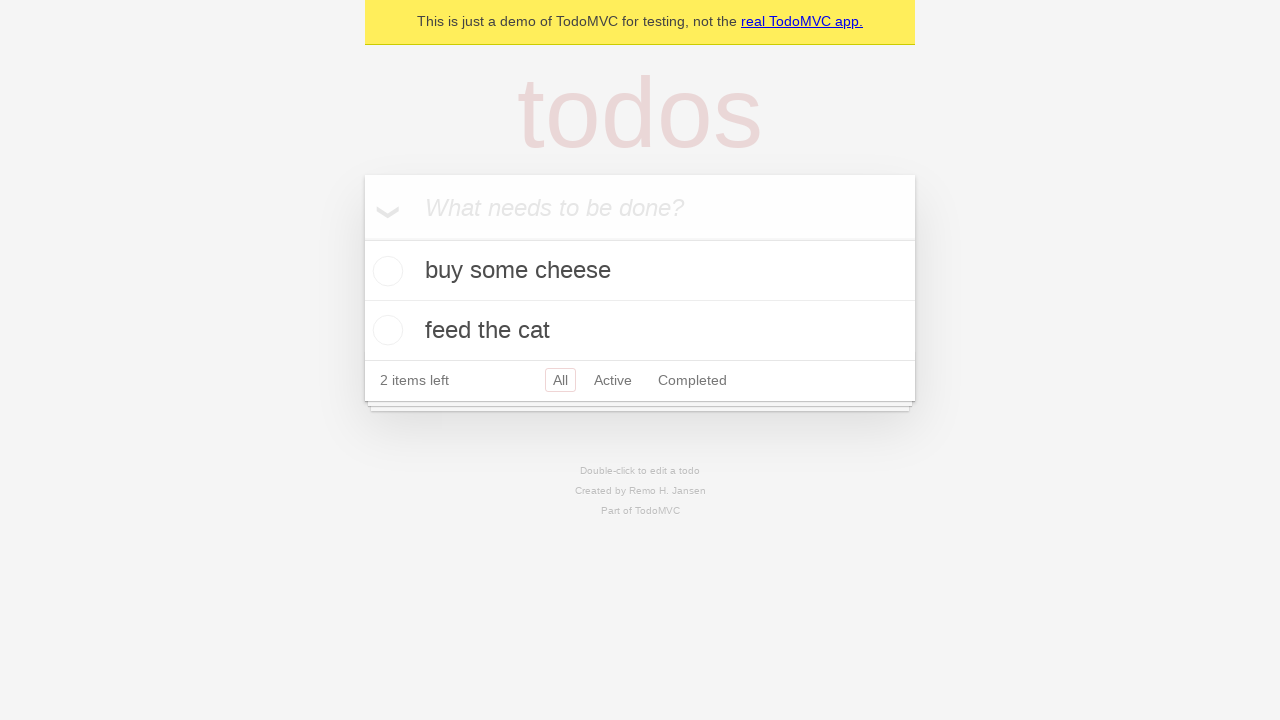

Filled todo input with 'book a doctors appointment' on internal:attr=[placeholder="What needs to be done?"i]
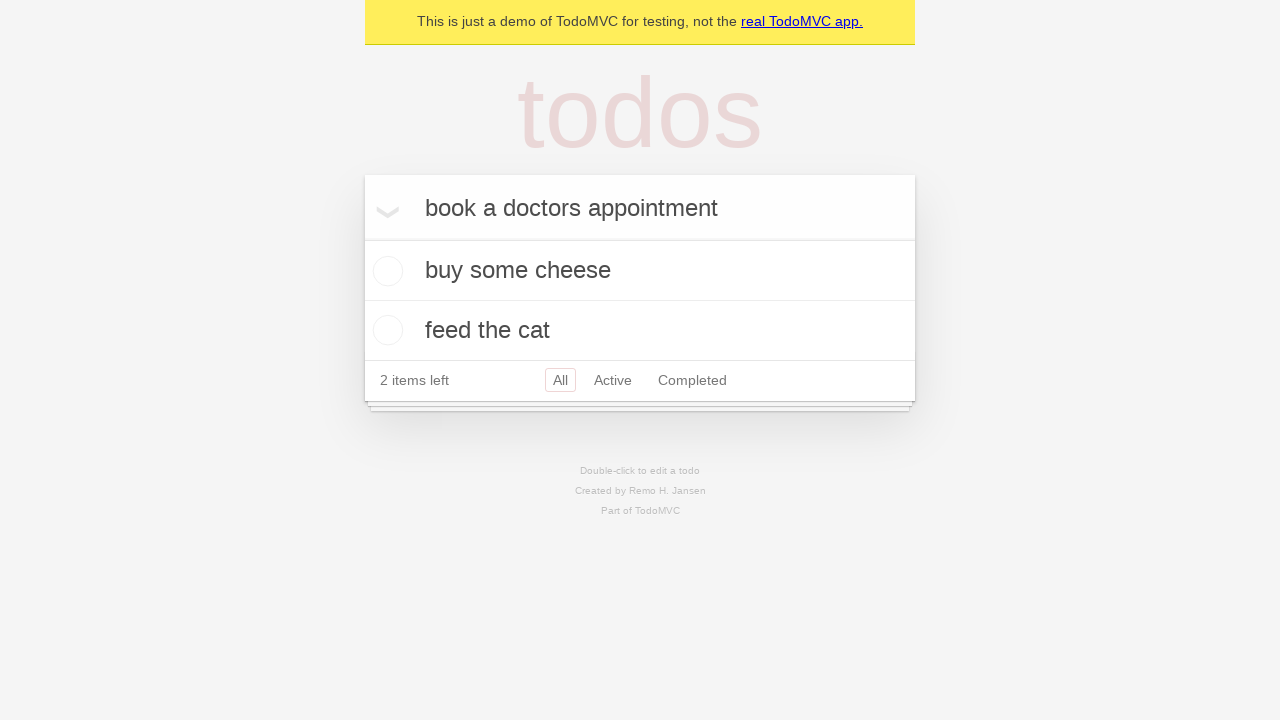

Pressed Enter to add todo 'book a doctors appointment' on internal:attr=[placeholder="What needs to be done?"i]
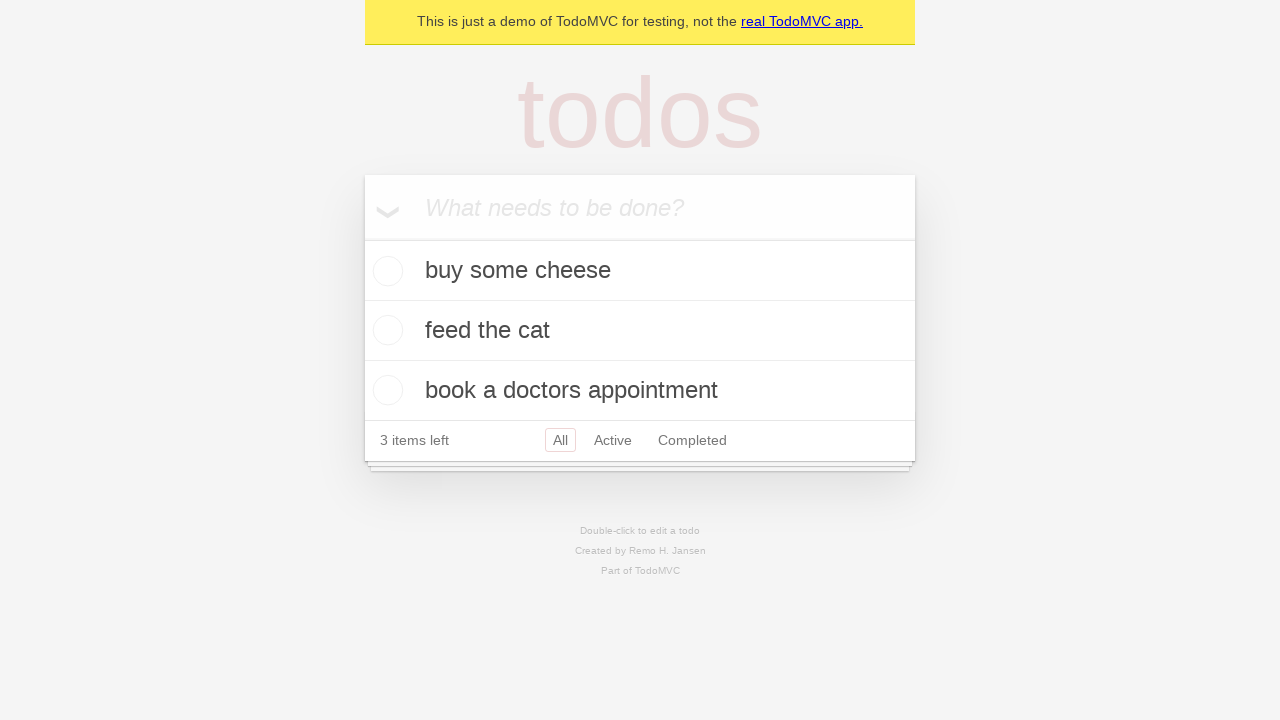

All 3 todos loaded on page
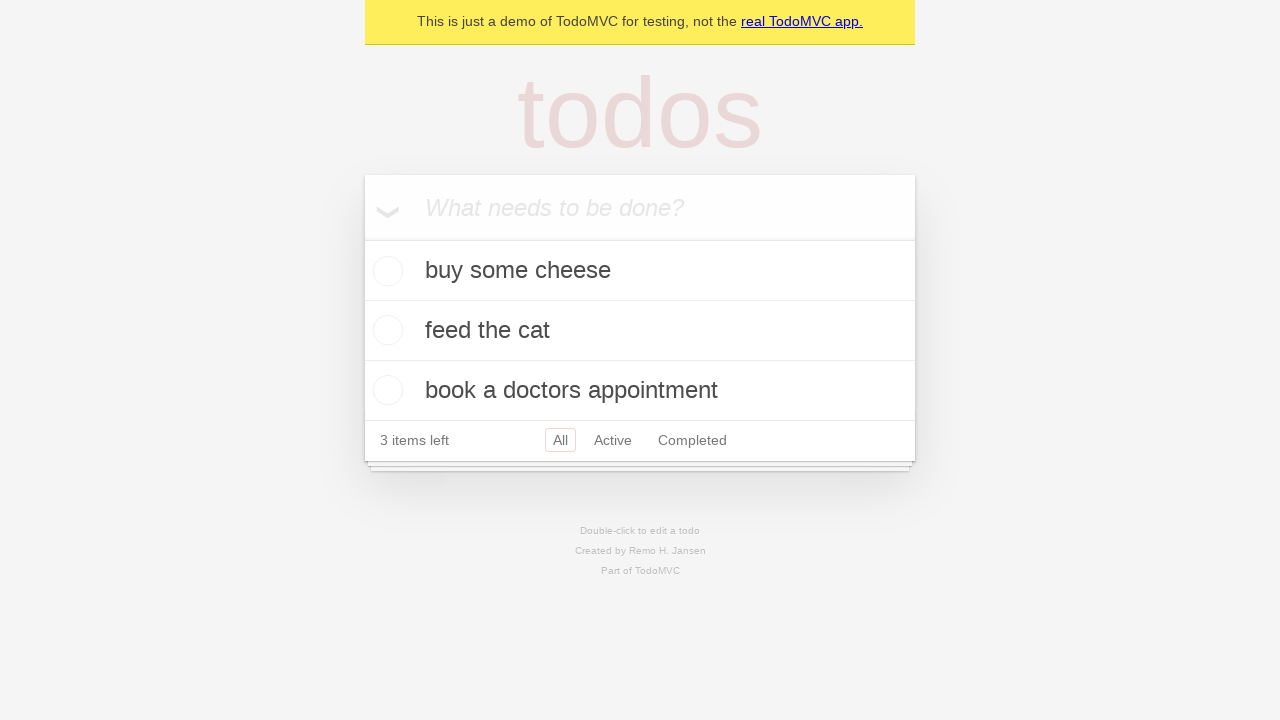

Checked checkbox for second todo item (feed the cat) at (385, 330) on [data-testid='todo-item'] >> nth=1 >> internal:role=checkbox
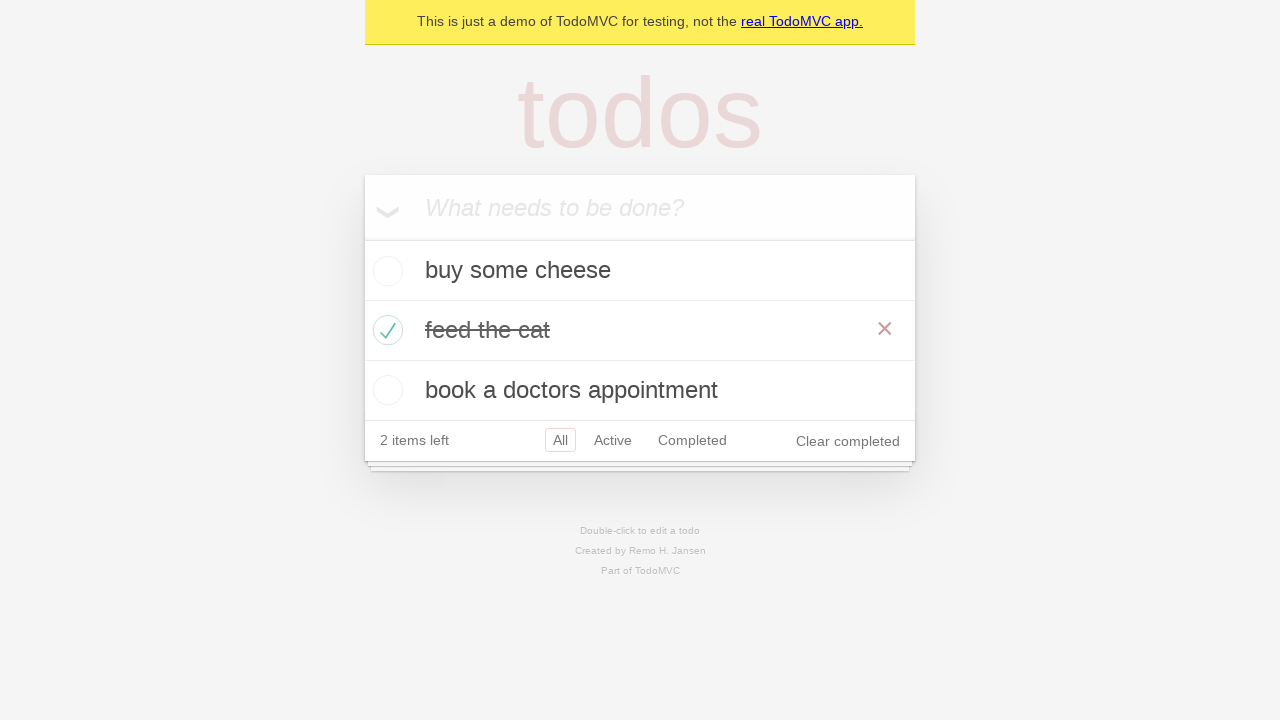

Clicked 'Completed' filter link at (692, 440) on internal:role=link[name="Completed"i]
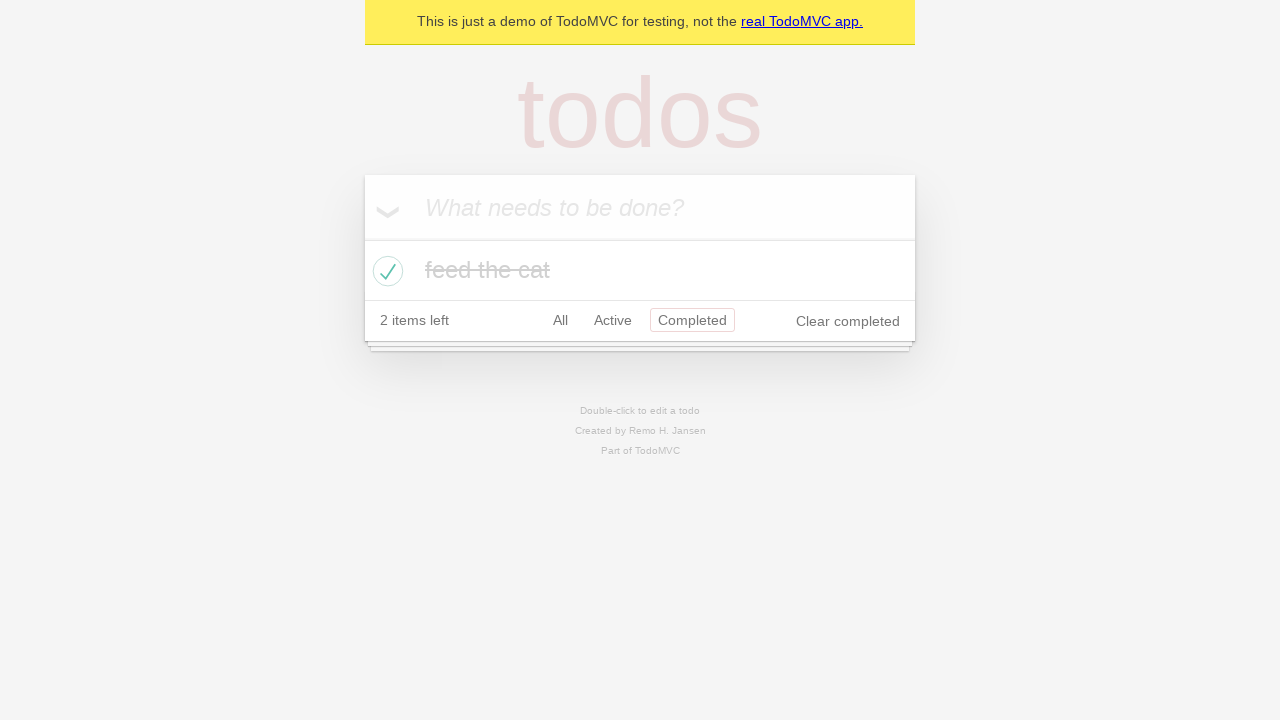

Filtered view loaded showing only 1 completed todo item
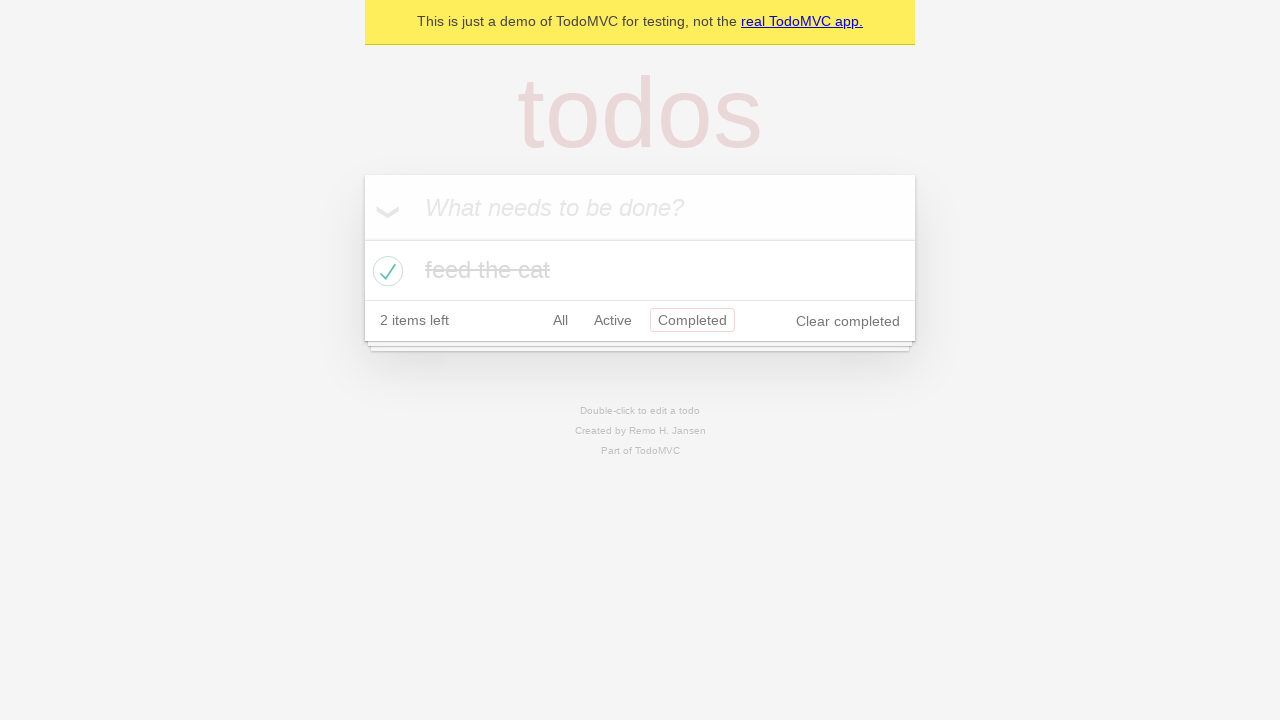

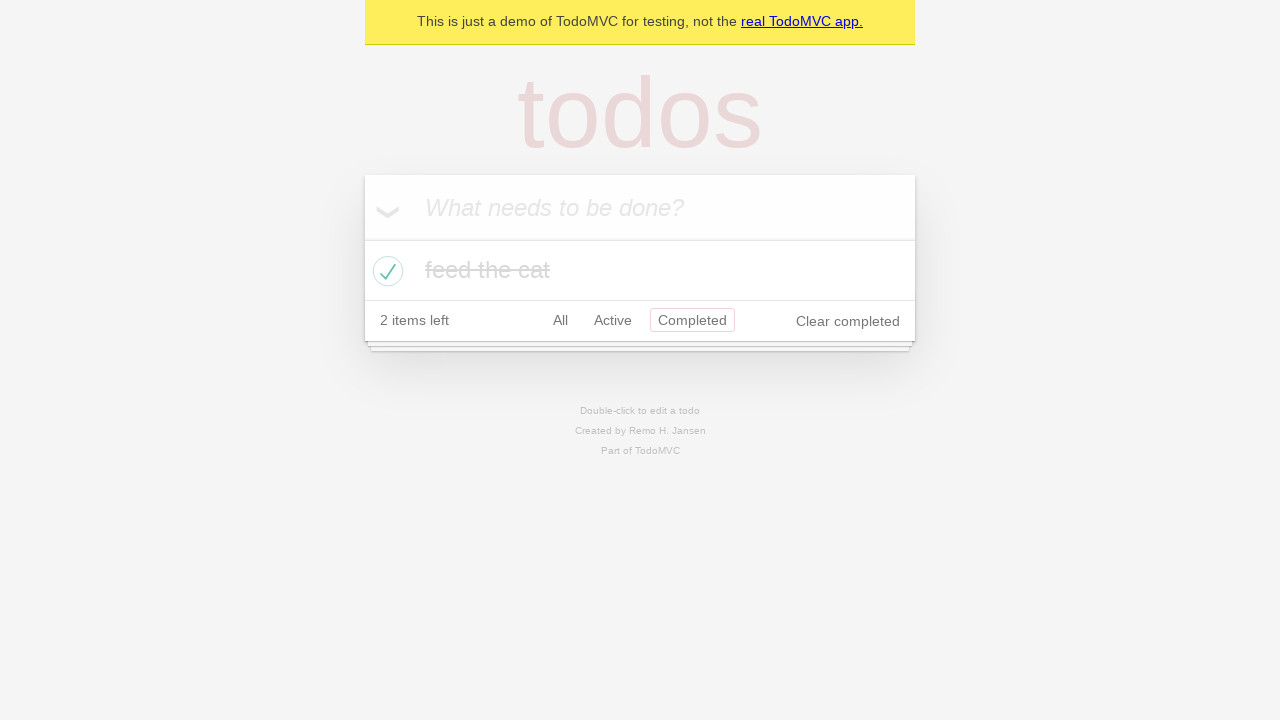